Tests a math form by reading a value from the page, calculating a mathematical formula (log of absolute value of 12*sin(x)), entering the result, checking a checkbox, and submitting the form

Starting URL: http://suninjuly.github.io/math.html

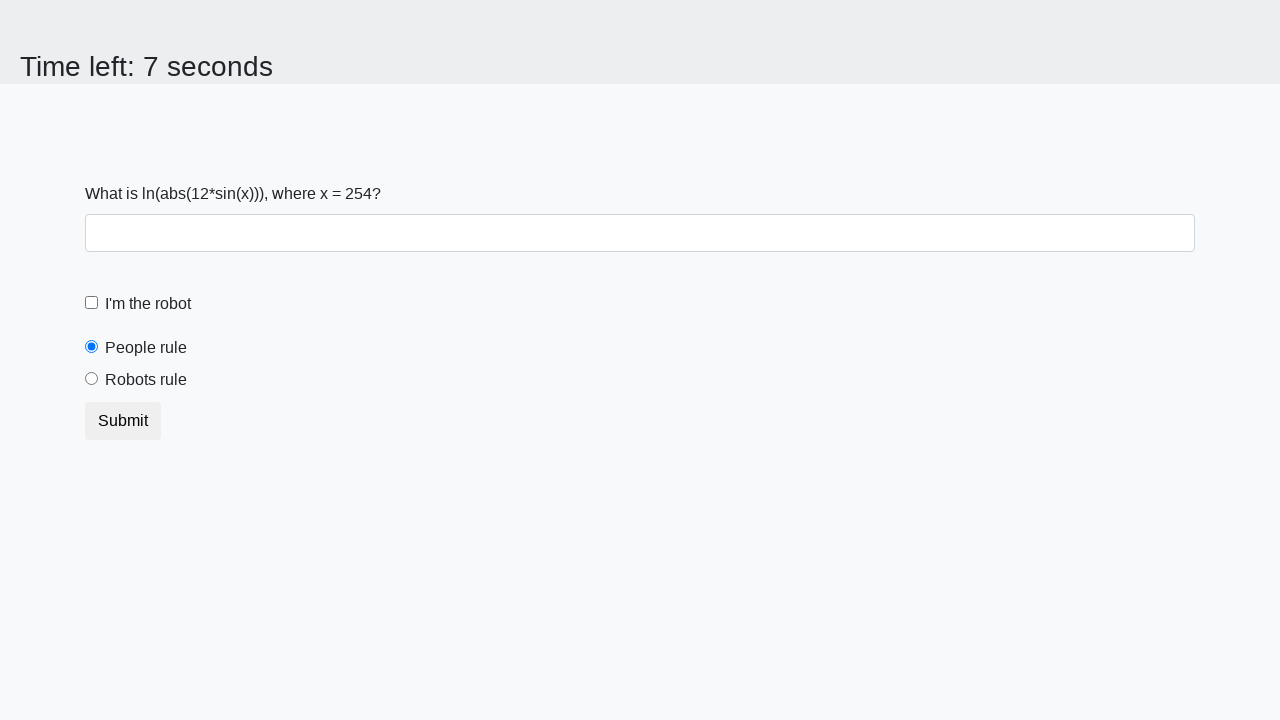

Retrieved x value from page element #input_value
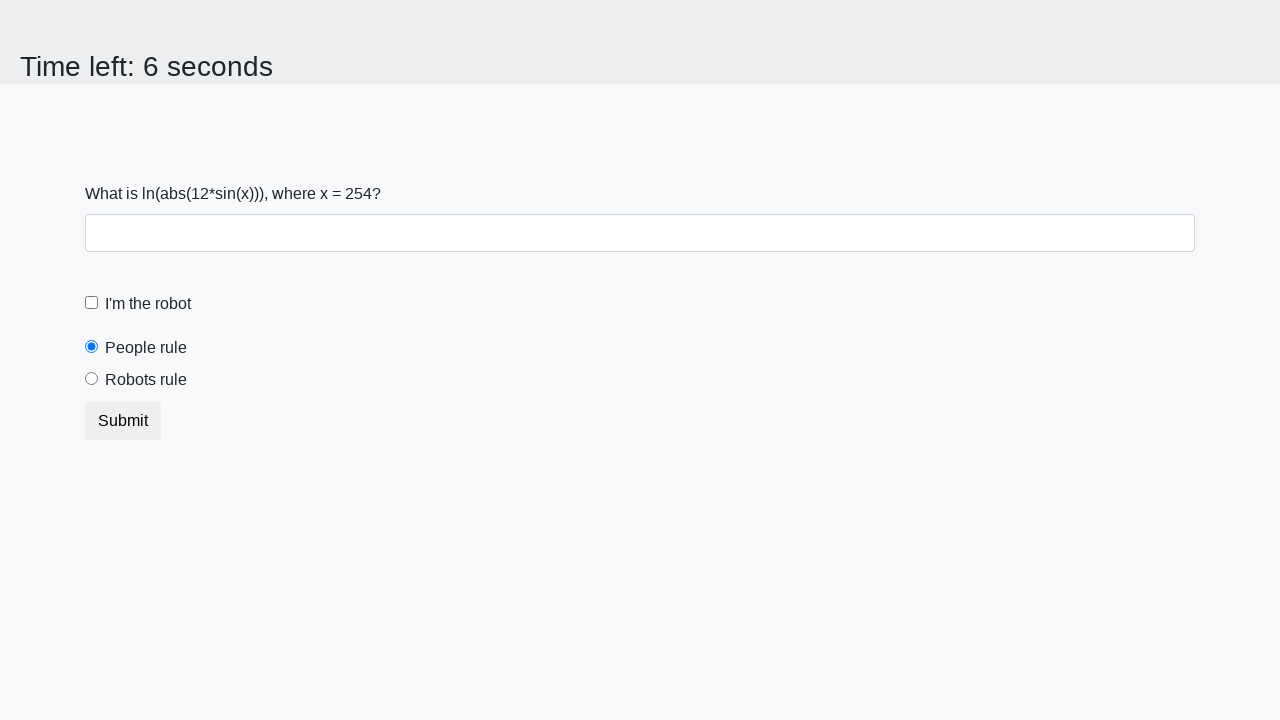

Calculated formula result: log(abs(12*sin(254))) = 1.6908311127213693
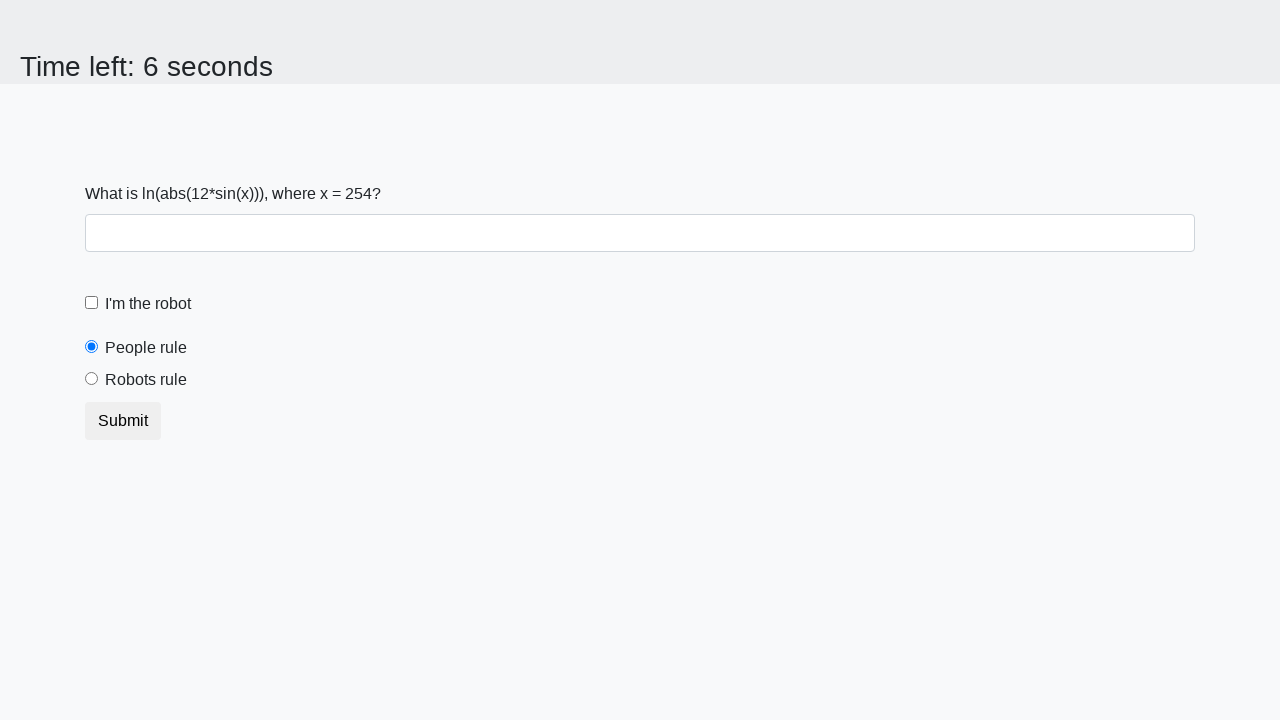

Filled answer field with calculated value: 1.6908311127213693 on .form-group input
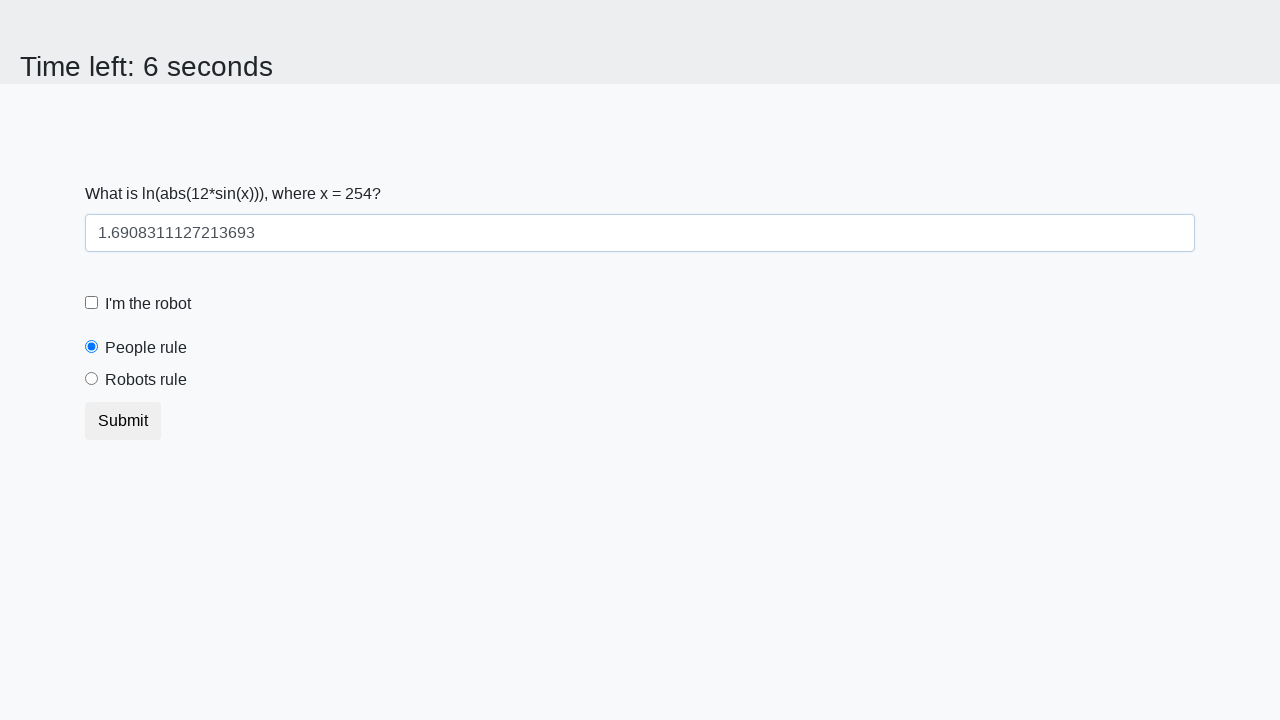

Checked the robot verification checkbox at (92, 303) on .form-check #robotCheckbox, #robotsRule
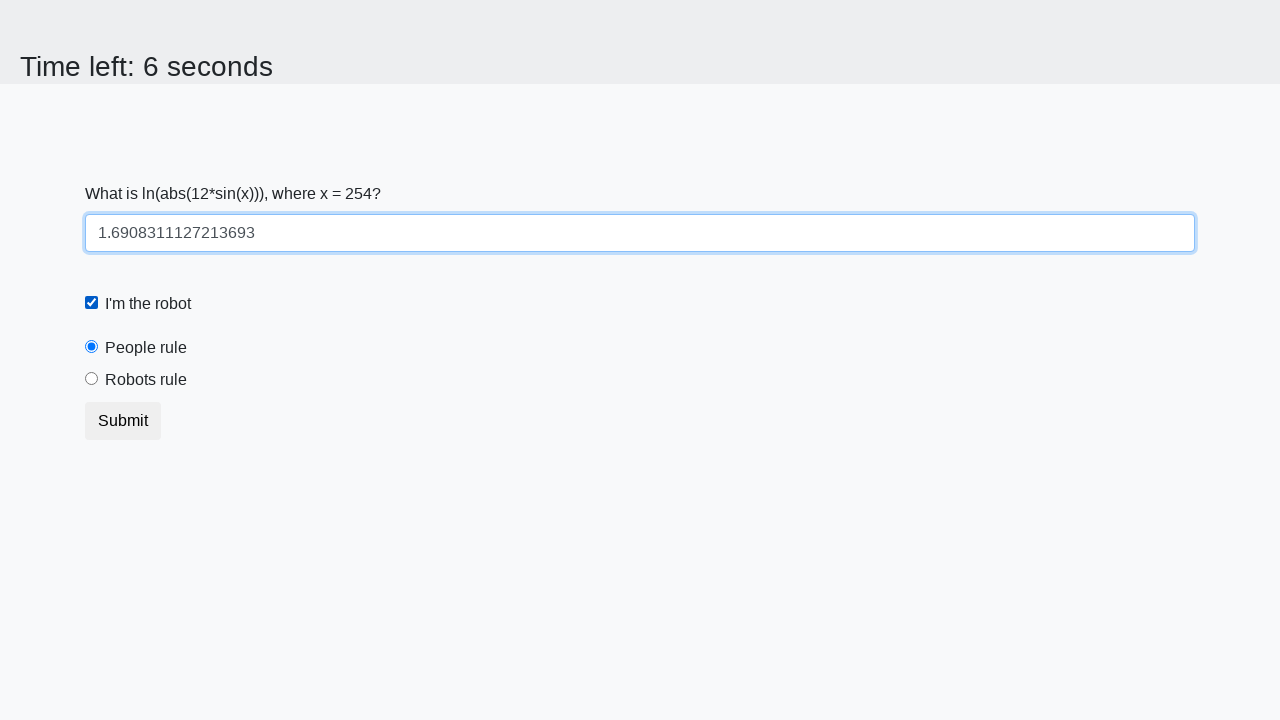

Clicked the submit button to submit the form at (123, 421) on .btn
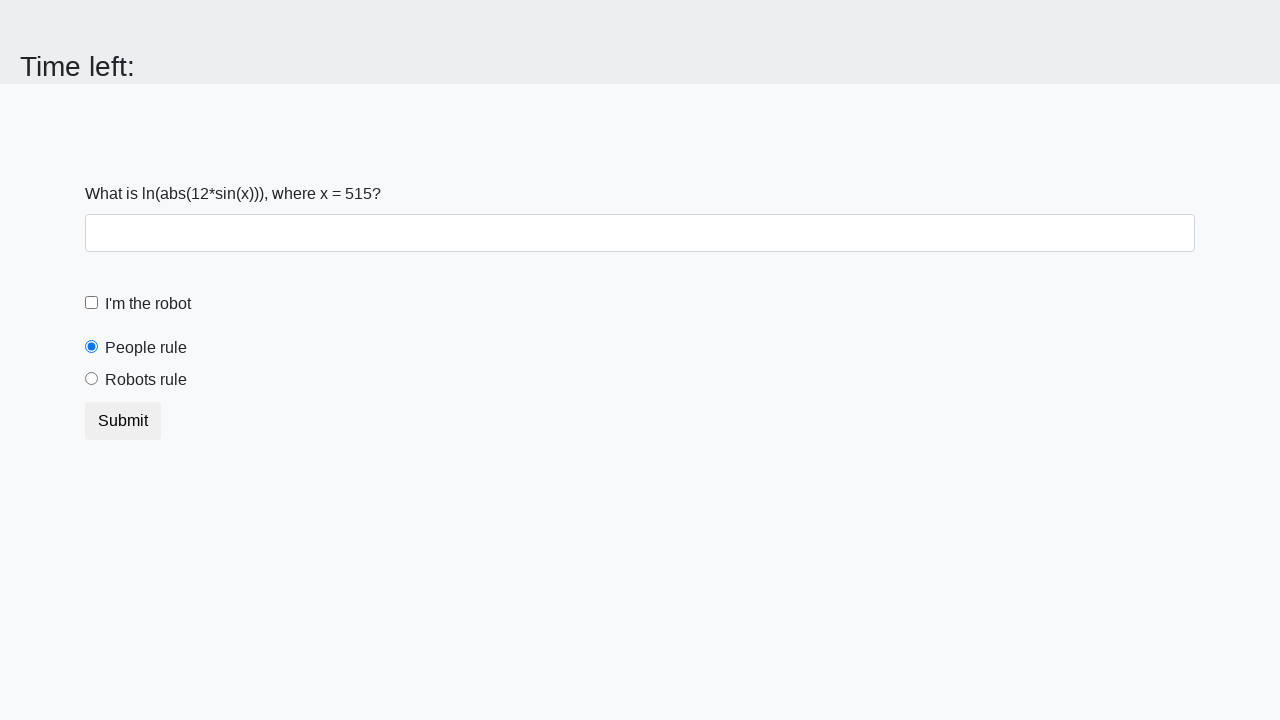

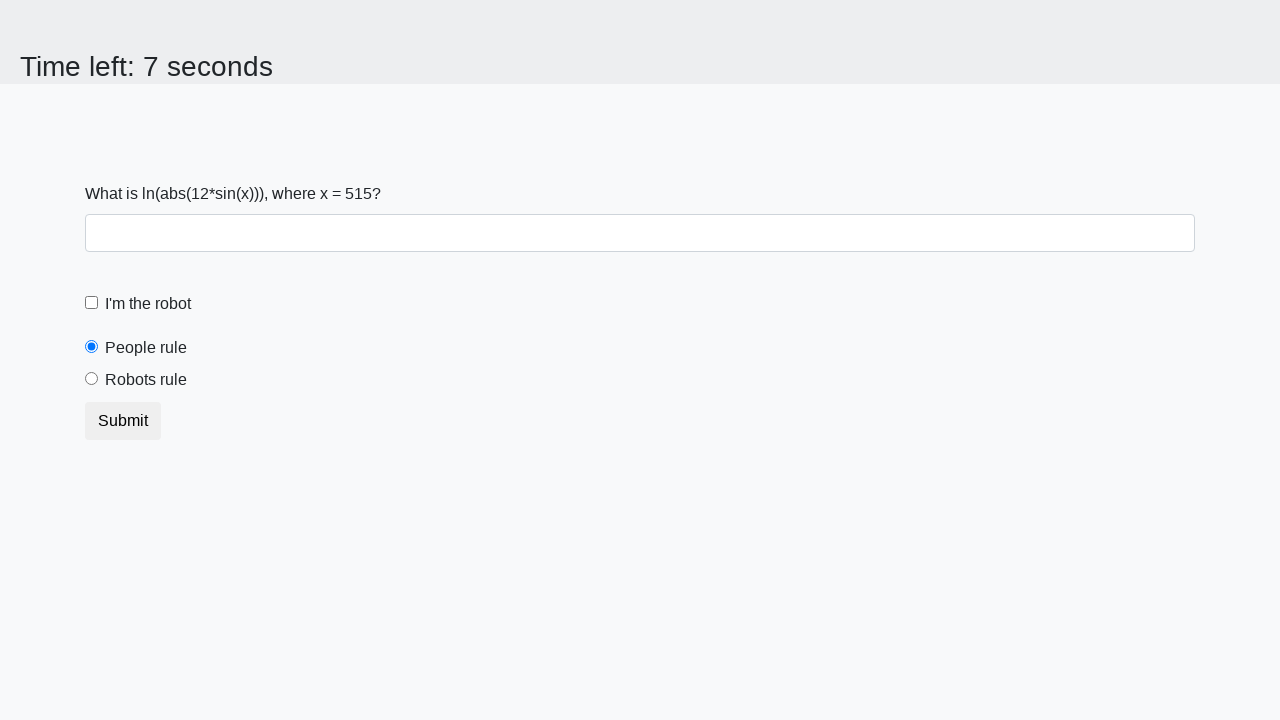